Tests window switching functionality by clicking a link that opens a new window, extracting text from the new window, and using it back in the original window

Starting URL: https://rahulshettyacademy.com/loginpagePractise/#

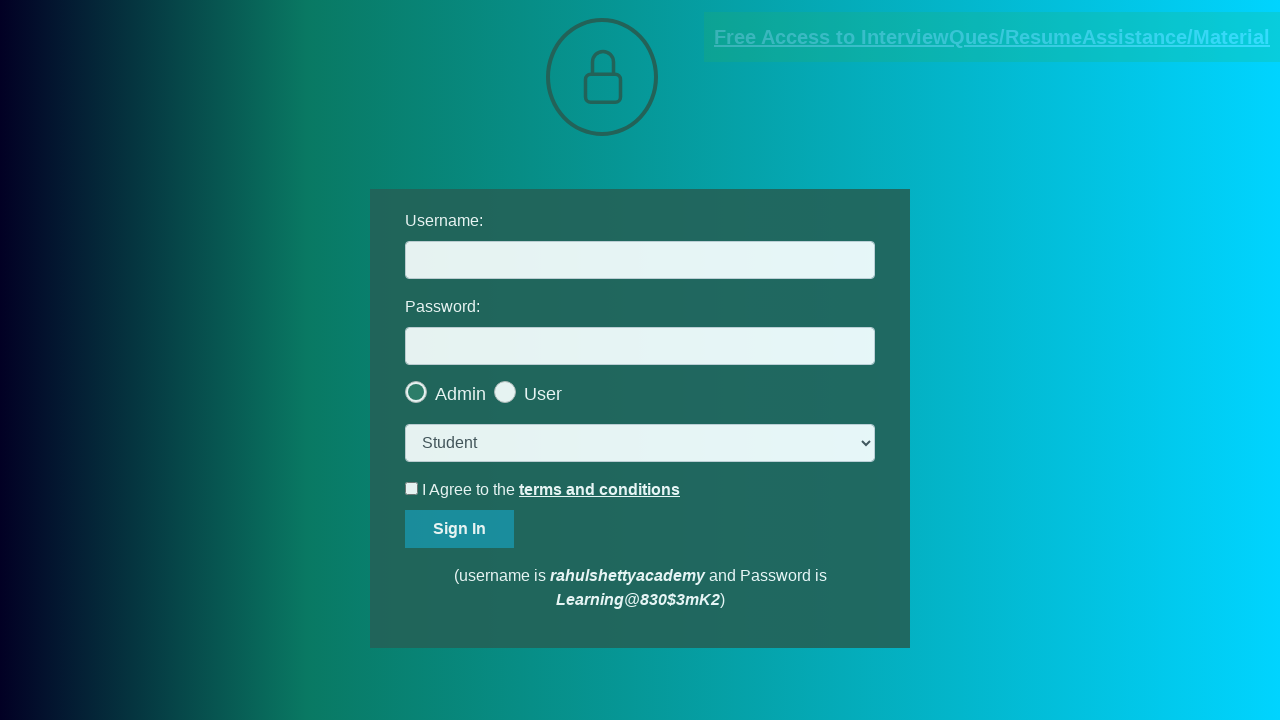

Clicked blinking text link to open new window at (992, 37) on .blinkingText
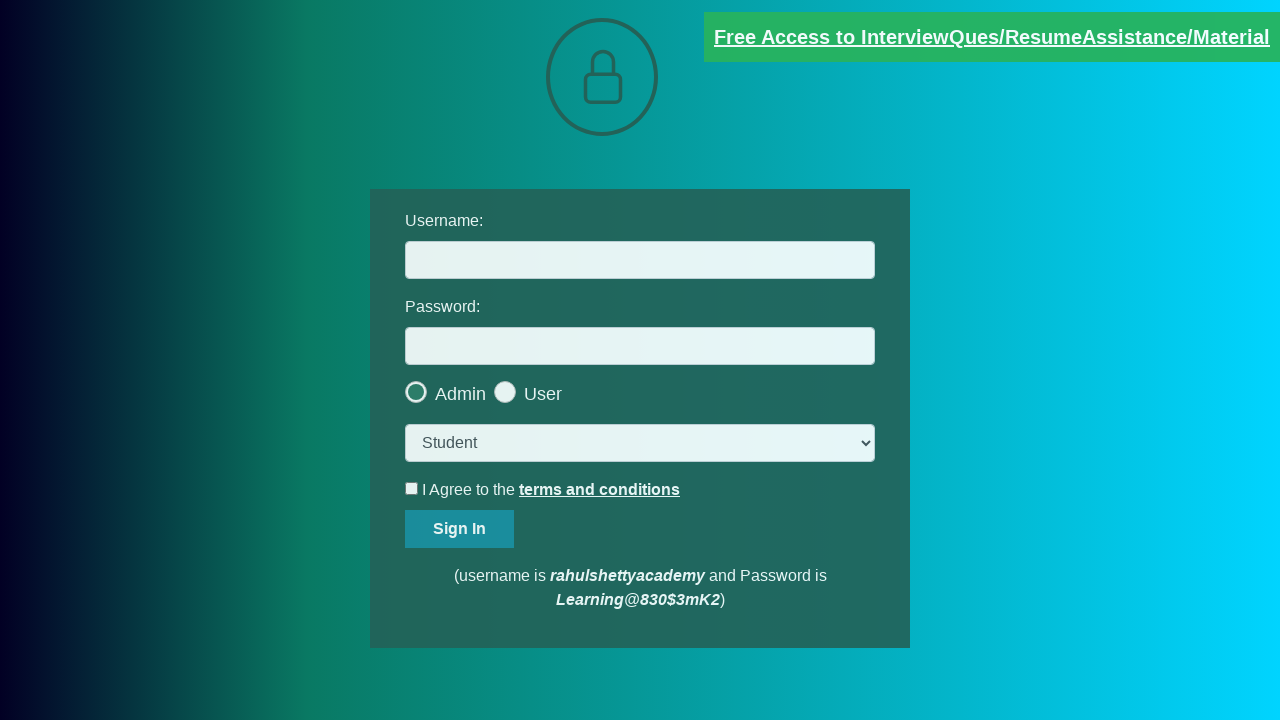

New window opened and captured
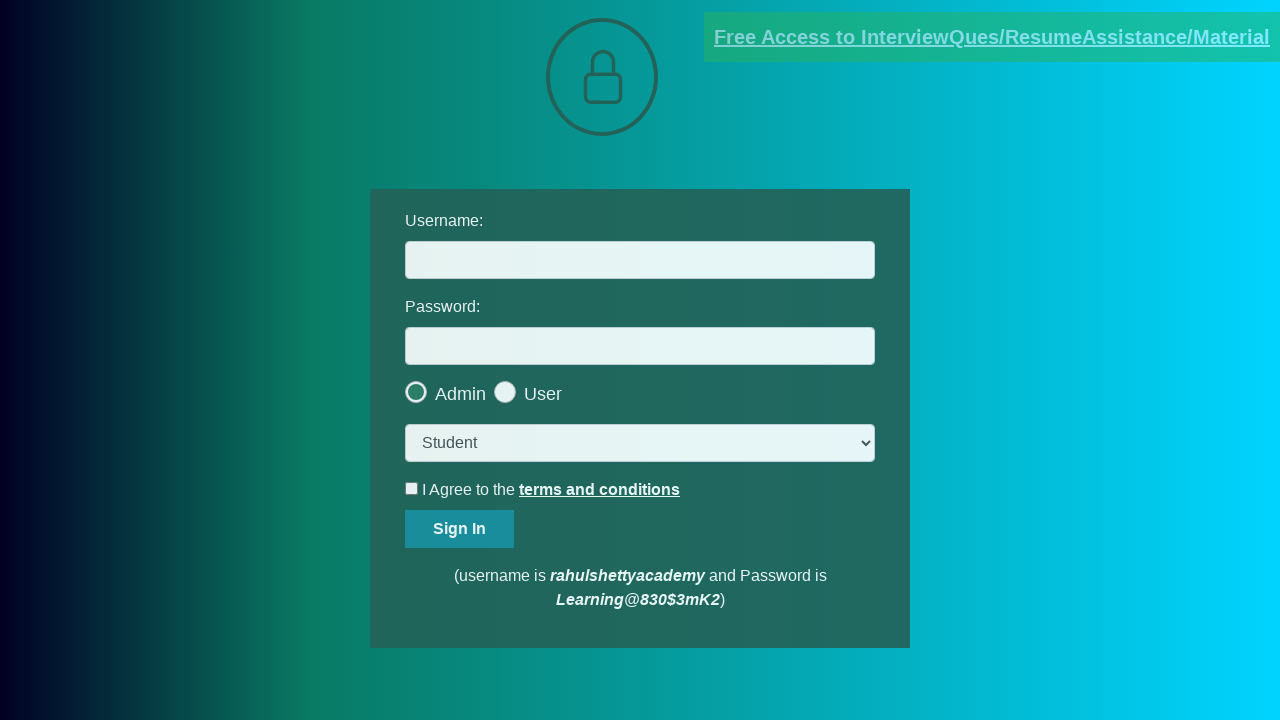

Waited for text element to load in new window
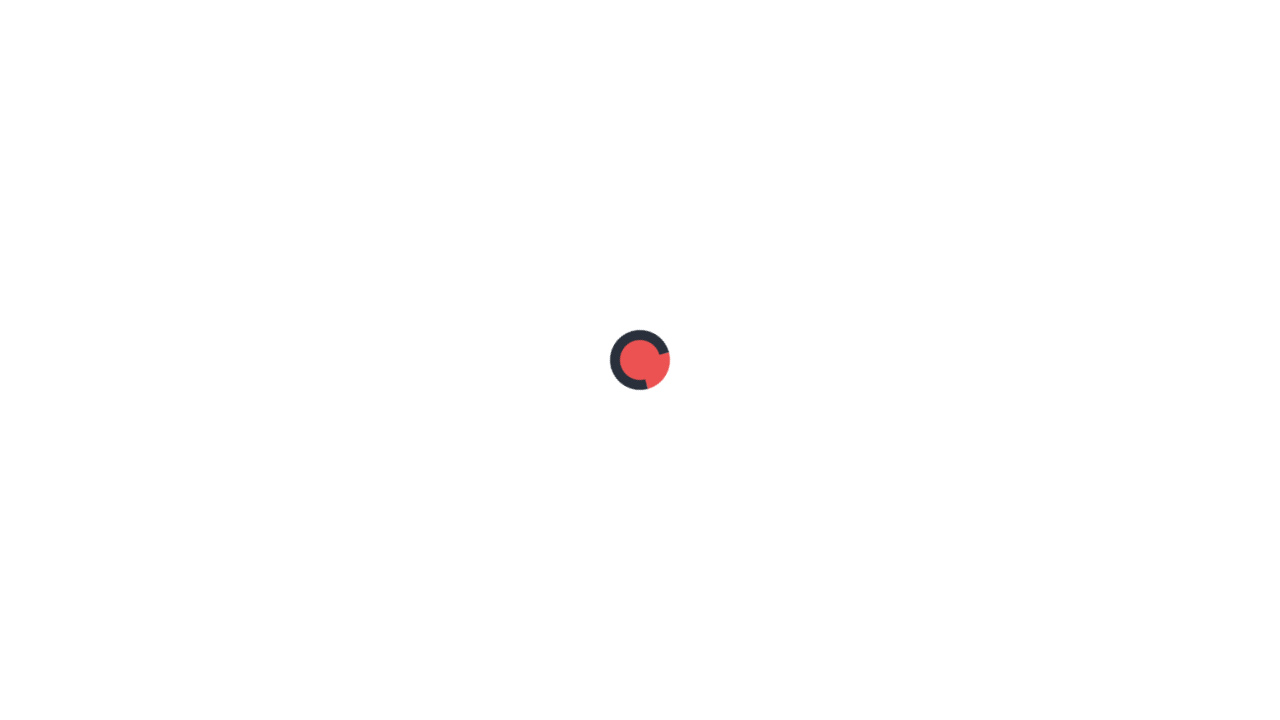

Extracted full text from new window
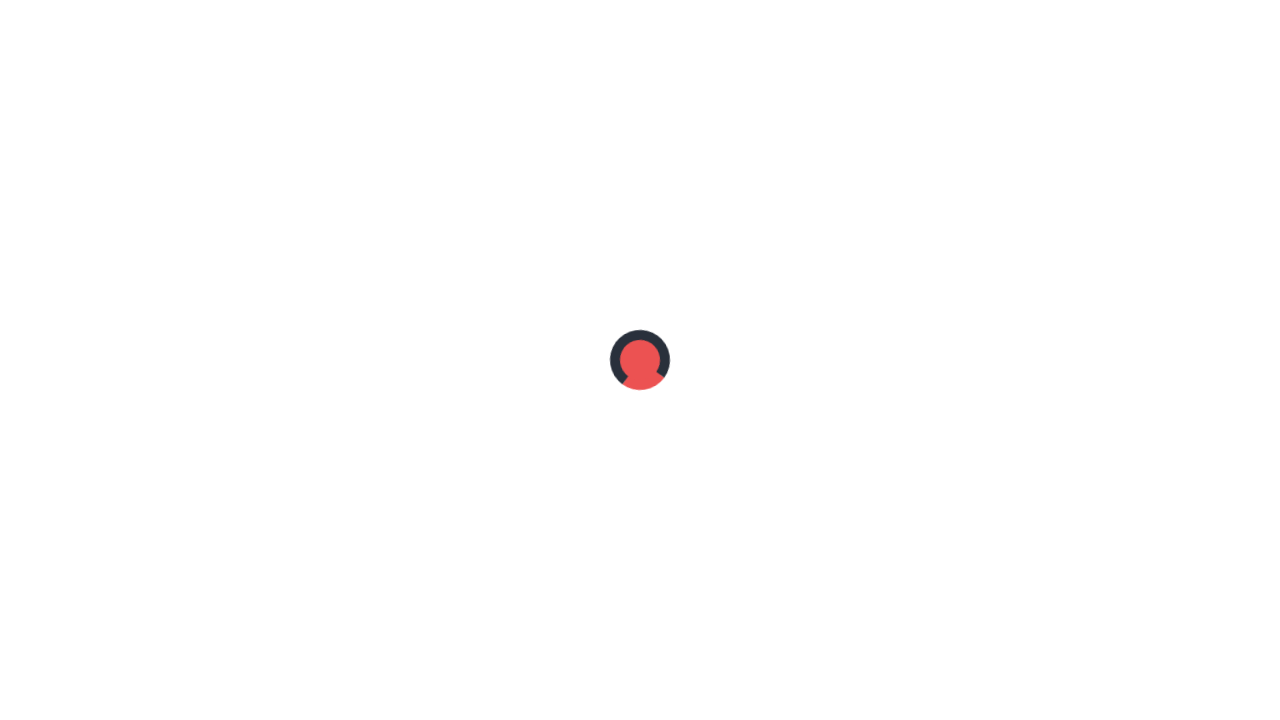

Extracted email address from text: mentor@rahulshettyacademy.com
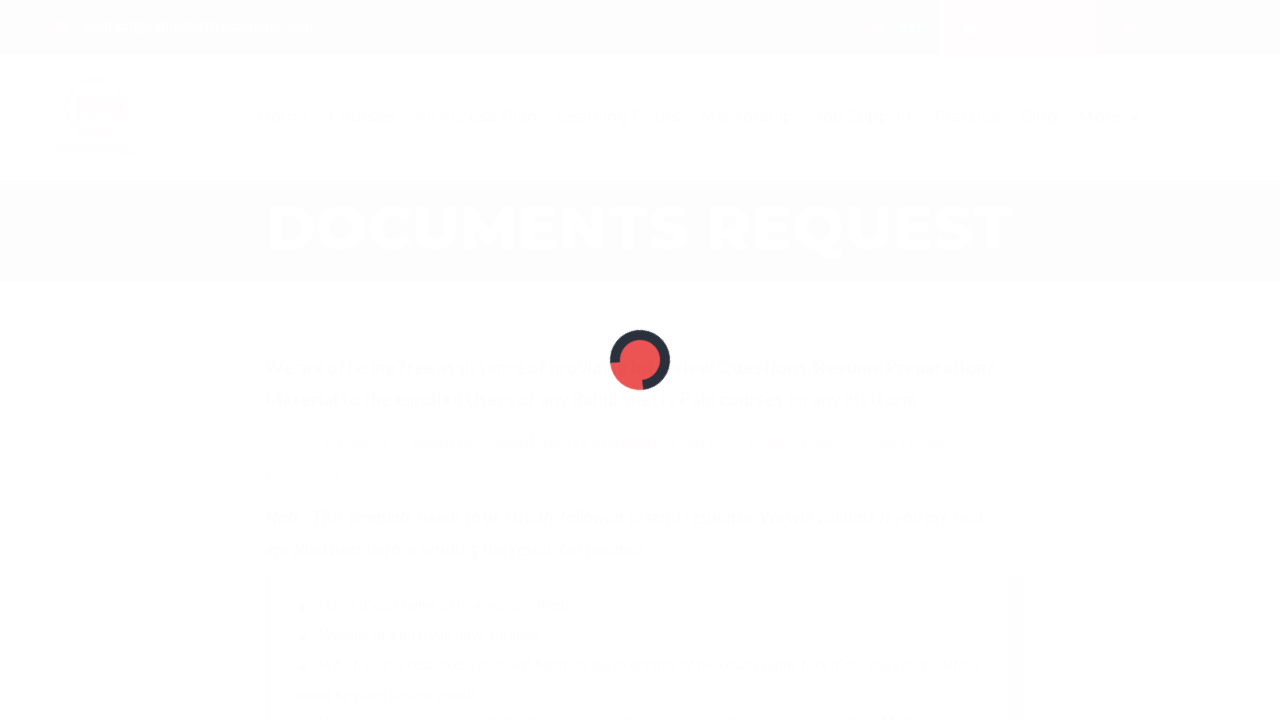

Filled username field with extracted email: mentor@rahulshettyacademy.com on #username
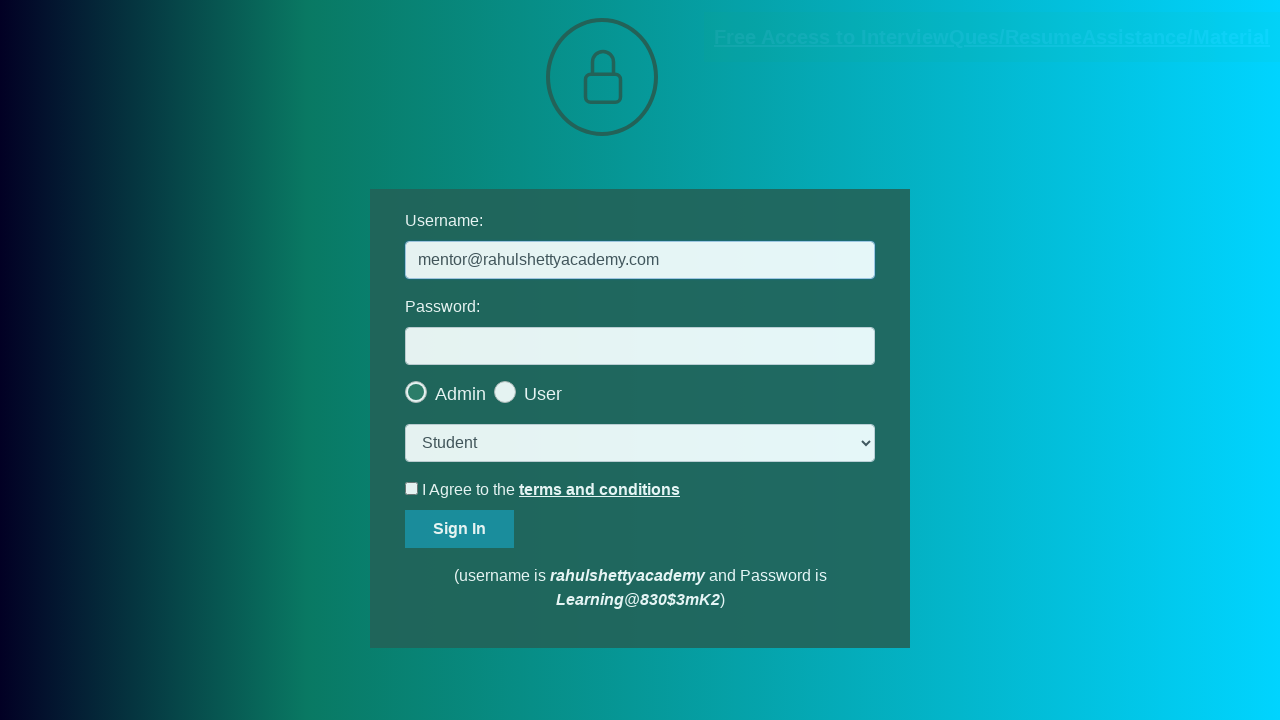

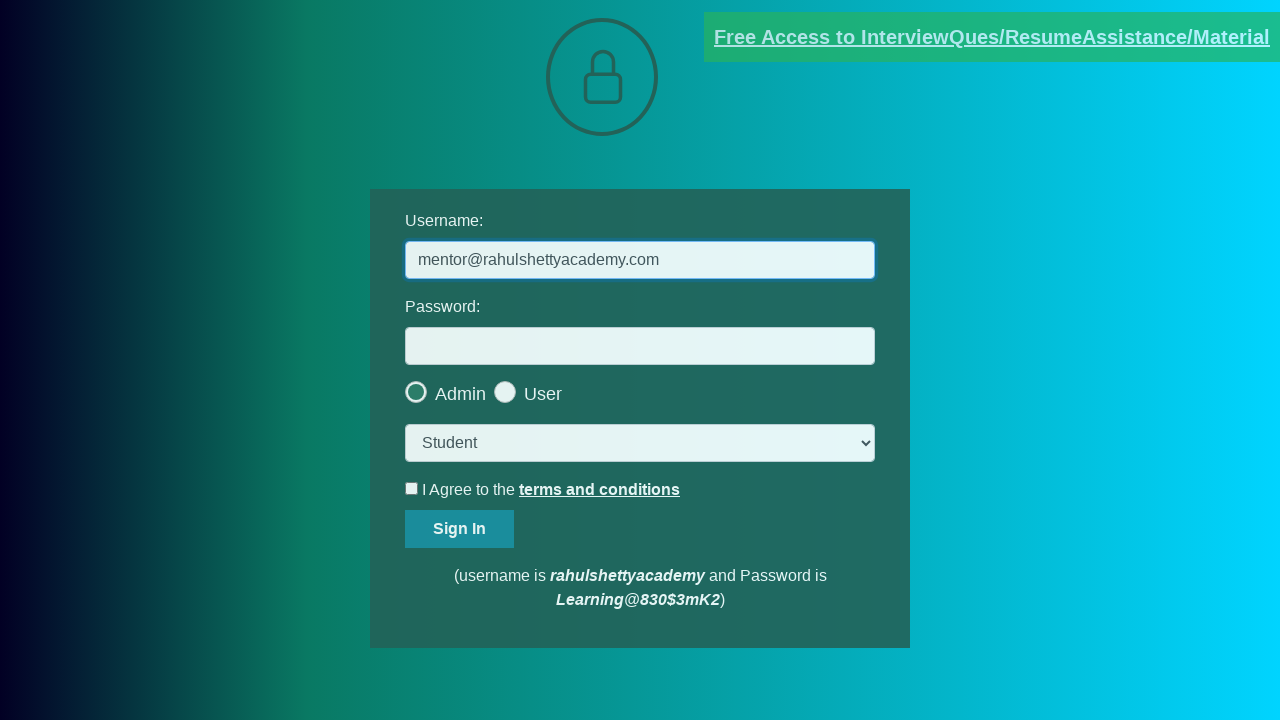